Tests XPath selector functionality by navigating through a practice website, clicking on "Start Practising" link, then clicking a list element, filling a form input with text, and clicking a "Show Message" button.

Starting URL: http://syntaxprojects.com/

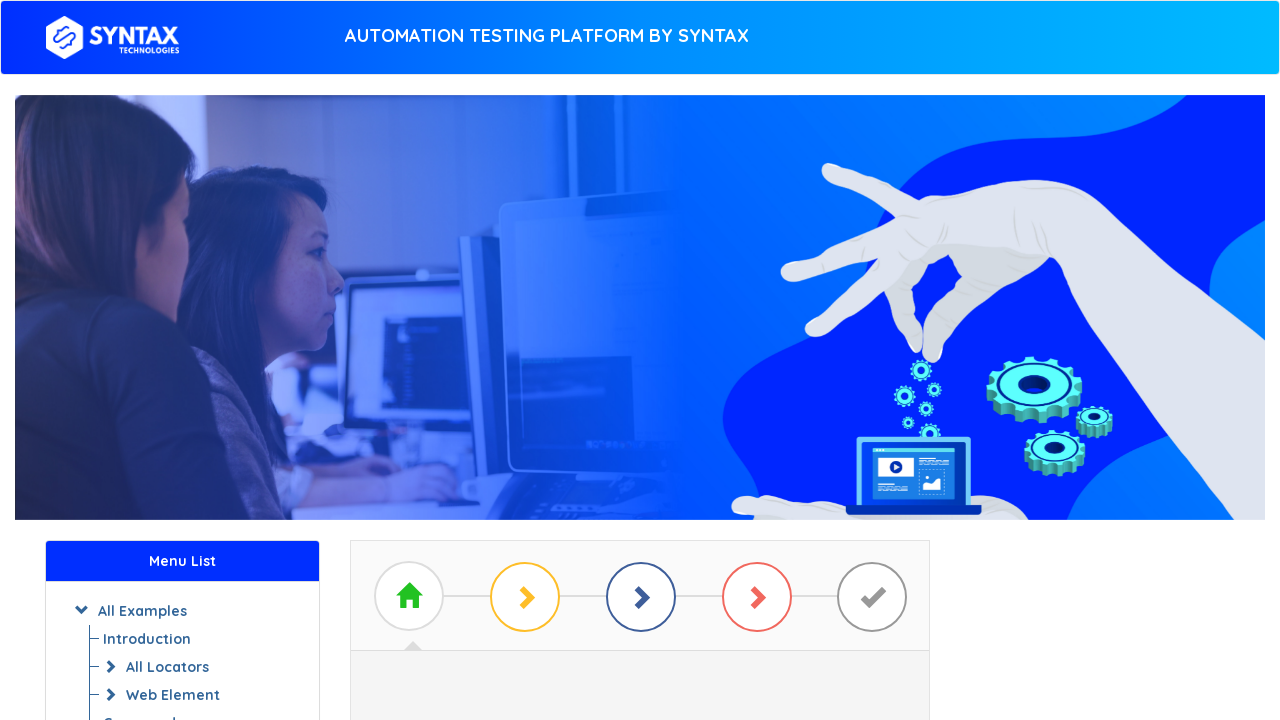

Clicked on 'Start Practising' link using XPath at (640, 372) on xpath=//a[normalize-space()='Start Practising']
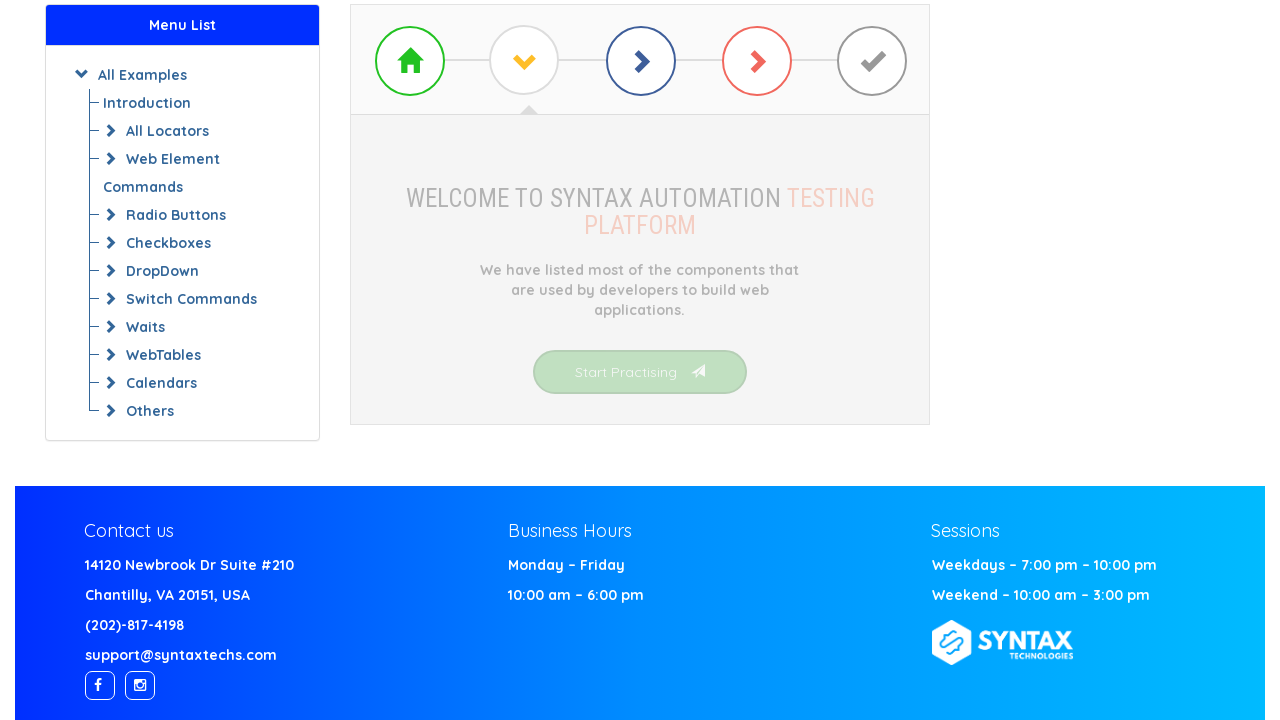

Waited for page to reach networkidle state after navigation
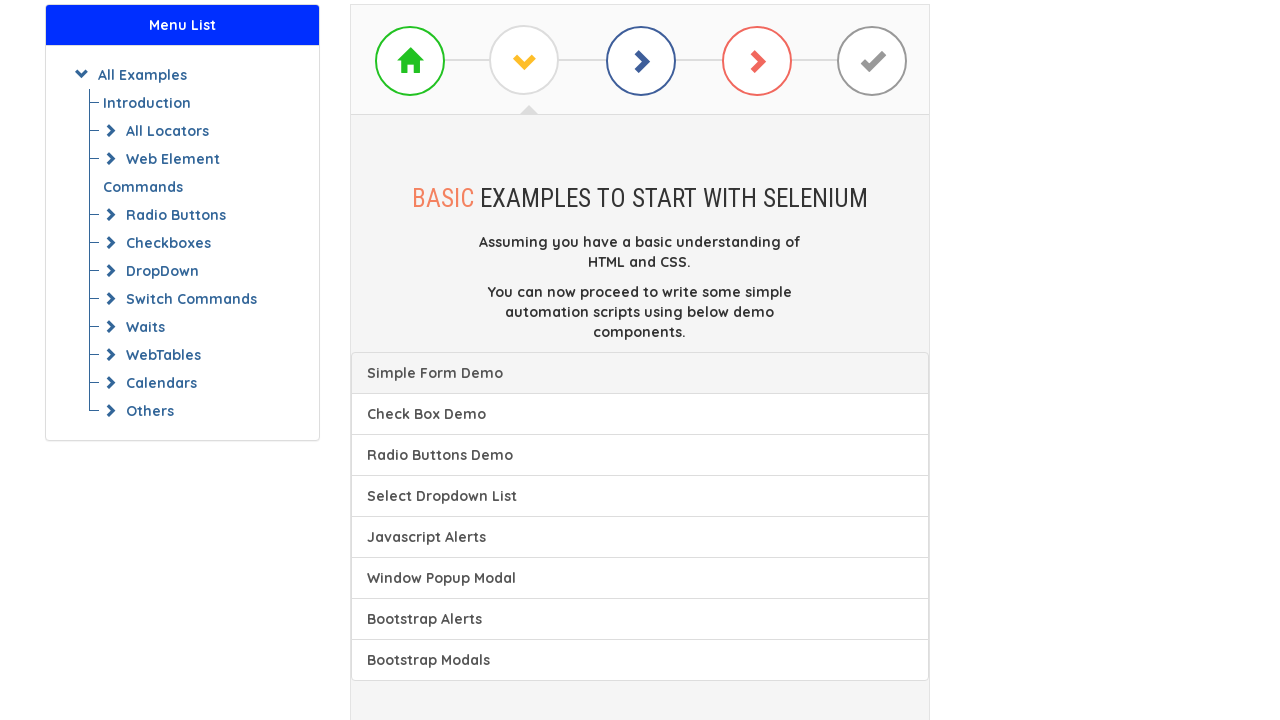

Clicked on list element using XPath selector at (640, 373) on xpath=//a[starts-with(@class,'list')]
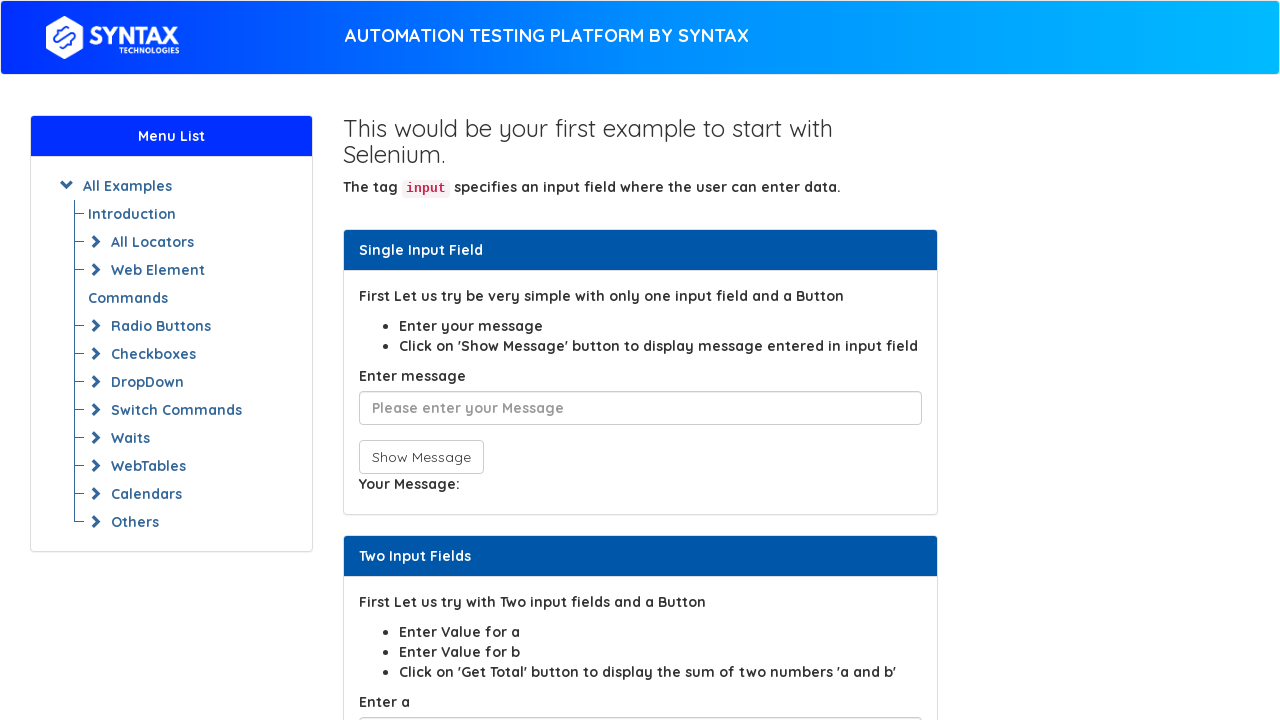

Filled form input field with 'Java...Don't give me Drama!!!' on //input[starts-with(@class,'form')]
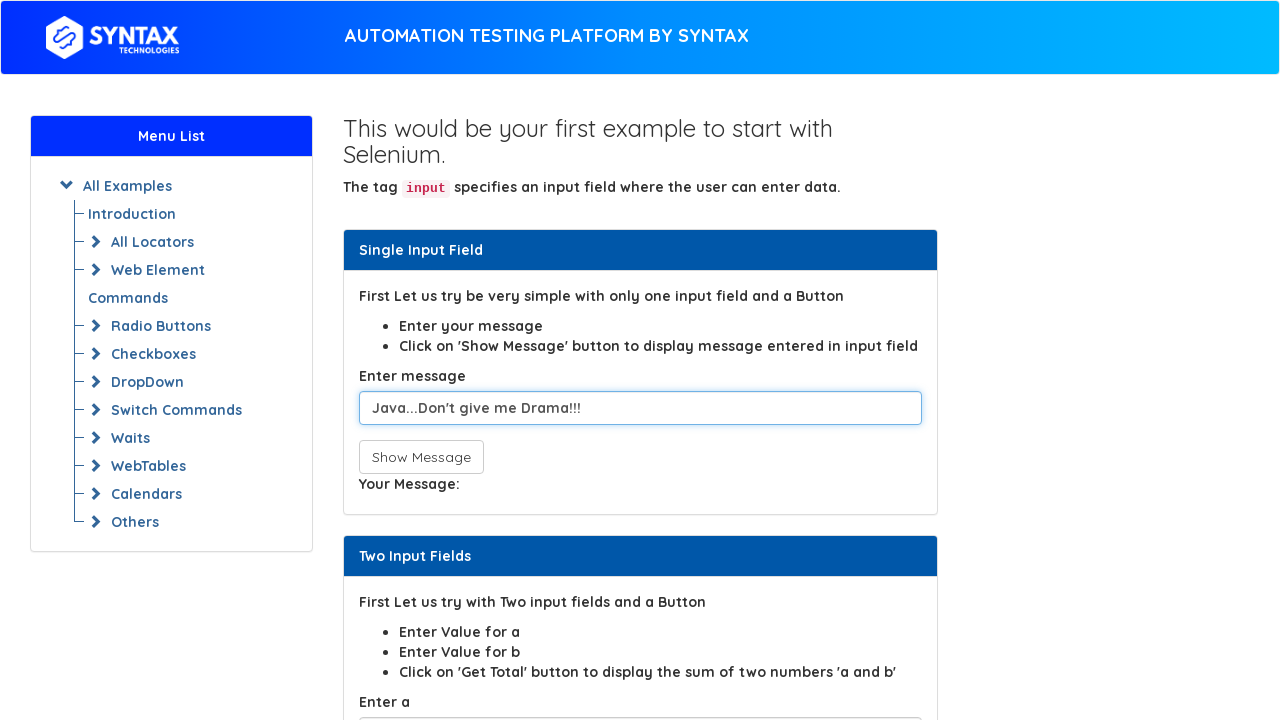

Clicked 'Show Message' button using XPath at (421, 457) on xpath=//button[text()='Show Message']
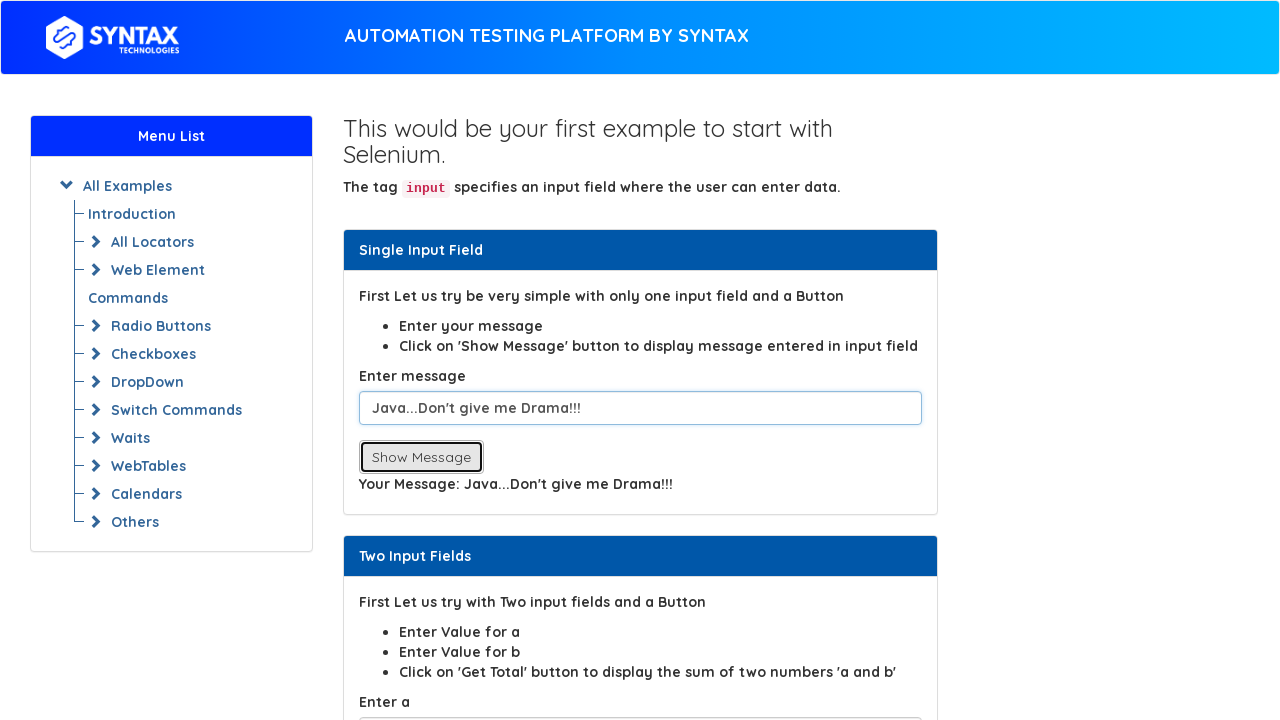

Waited 2 seconds for message to appear
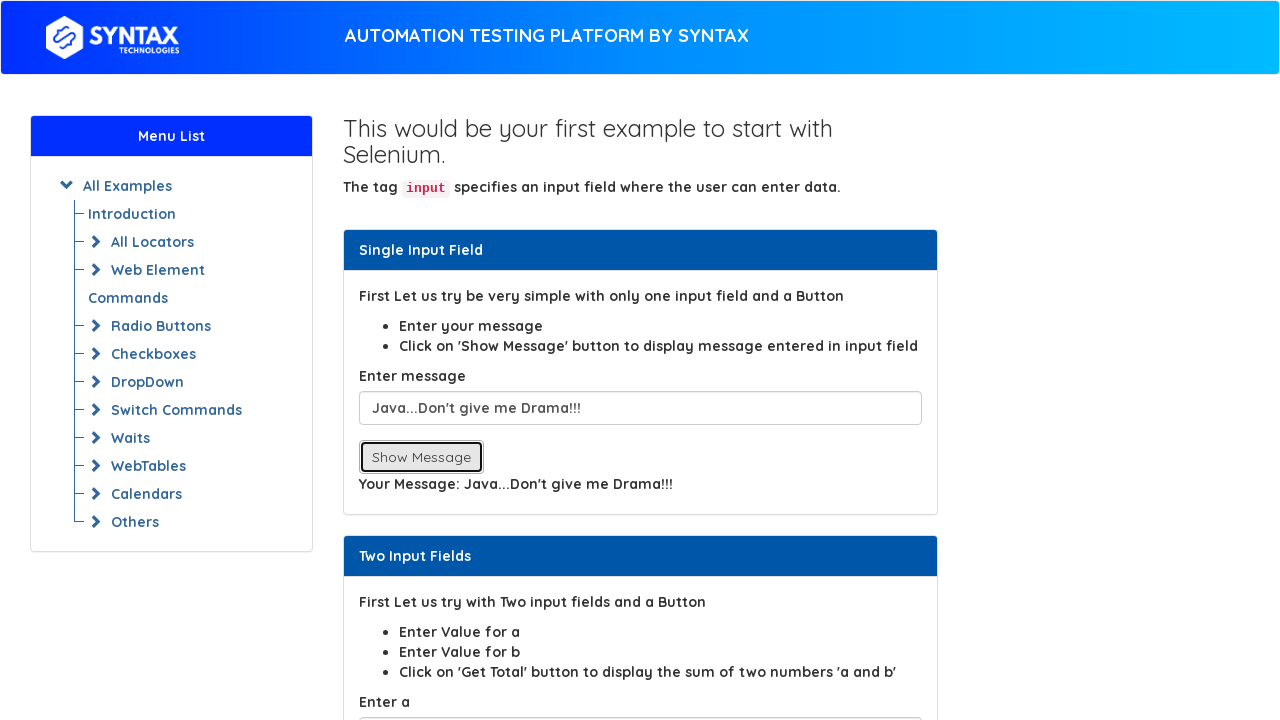

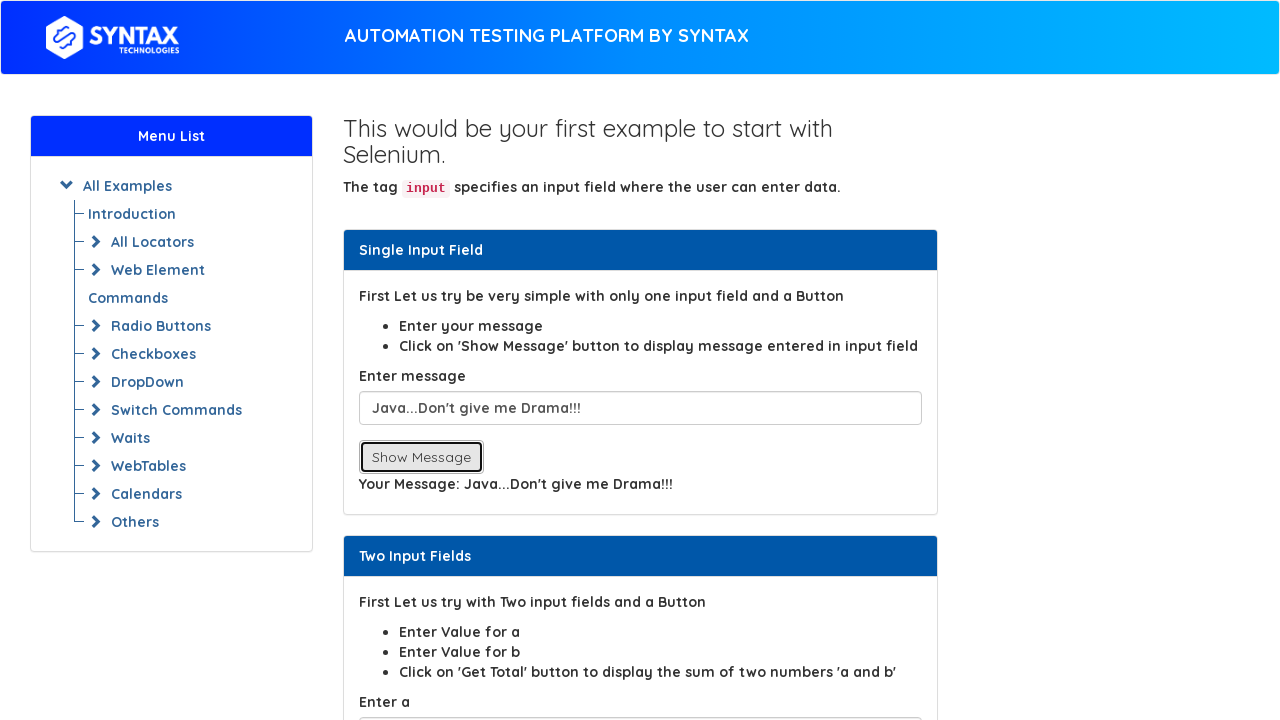